Tests that edits are saved when the input field loses focus (blur event)

Starting URL: https://demo.playwright.dev/todomvc

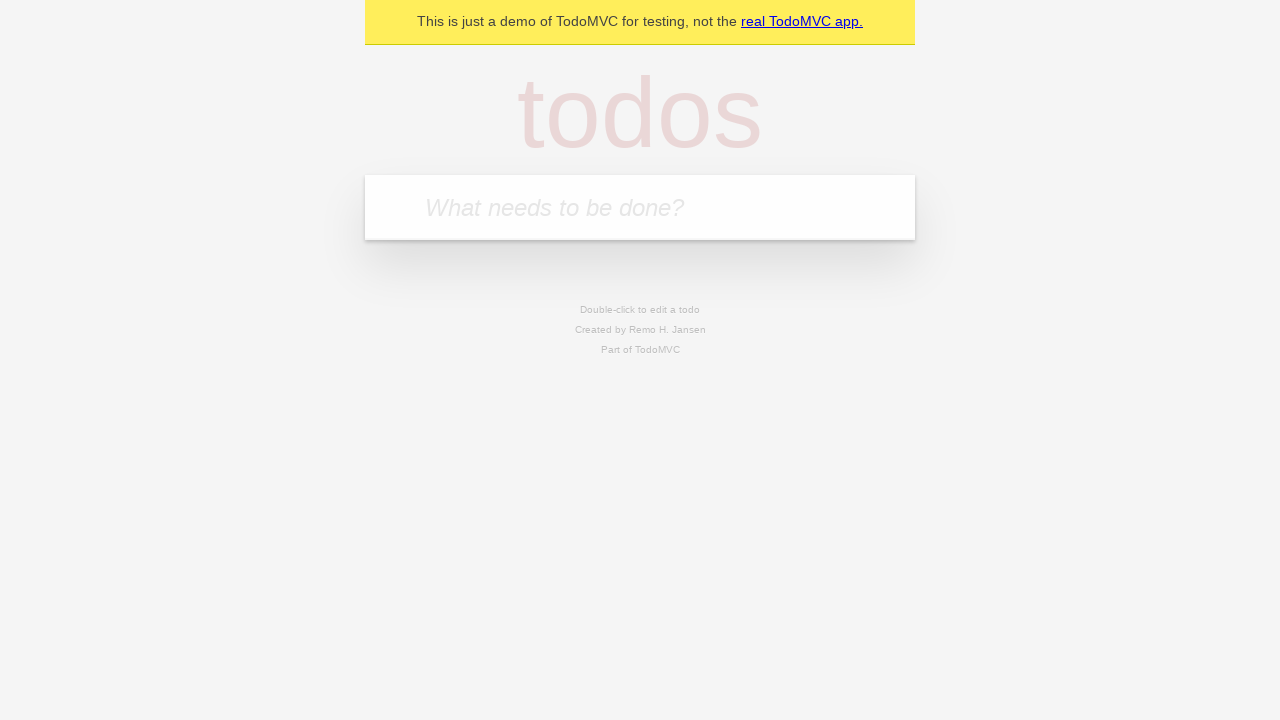

Filled input field with first todo item 'buy some cheese' on internal:attr=[placeholder="What needs to be done?"i]
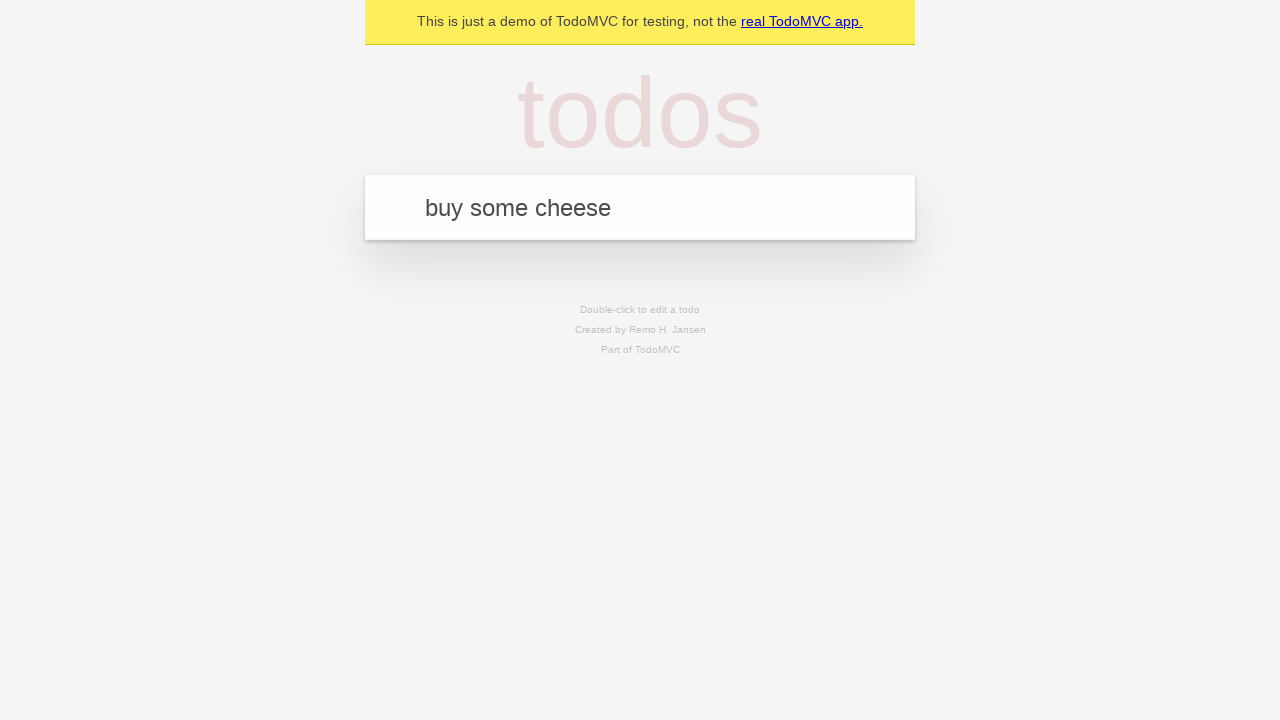

Pressed Enter to create first todo item on internal:attr=[placeholder="What needs to be done?"i]
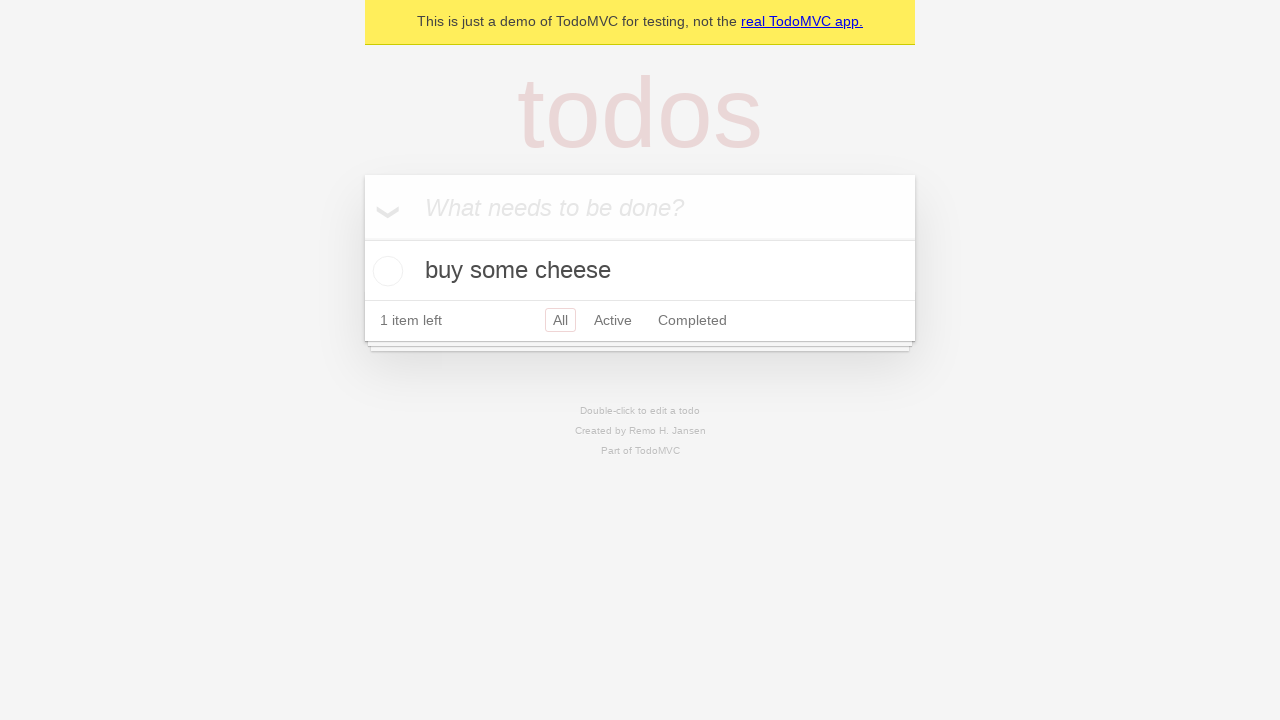

Filled input field with second todo item 'feed the cat' on internal:attr=[placeholder="What needs to be done?"i]
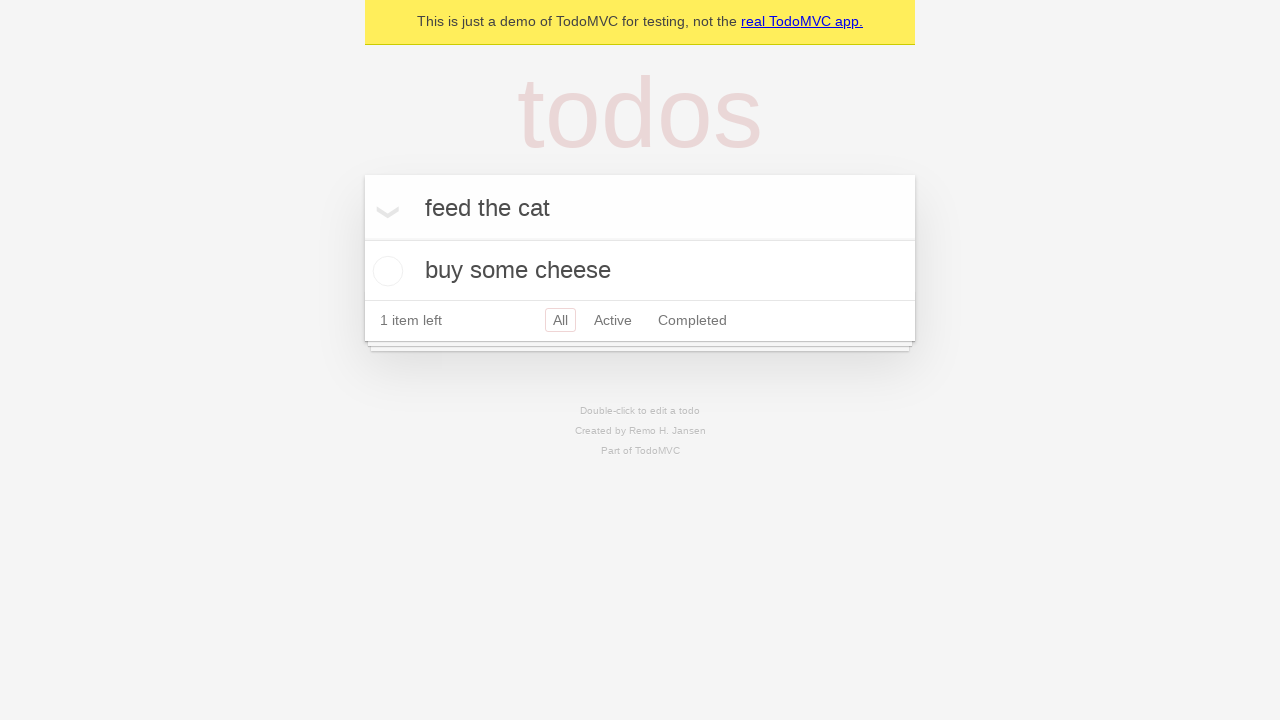

Pressed Enter to create second todo item on internal:attr=[placeholder="What needs to be done?"i]
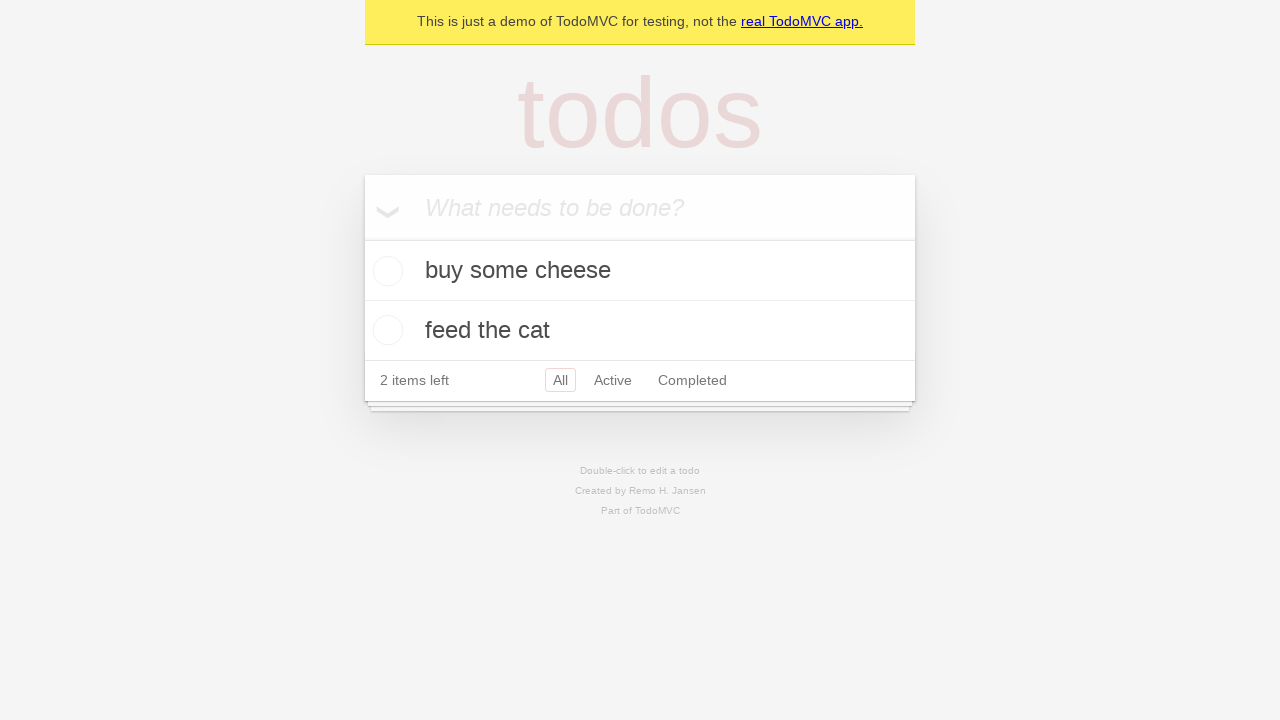

Filled input field with third todo item 'book a doctors appointment' on internal:attr=[placeholder="What needs to be done?"i]
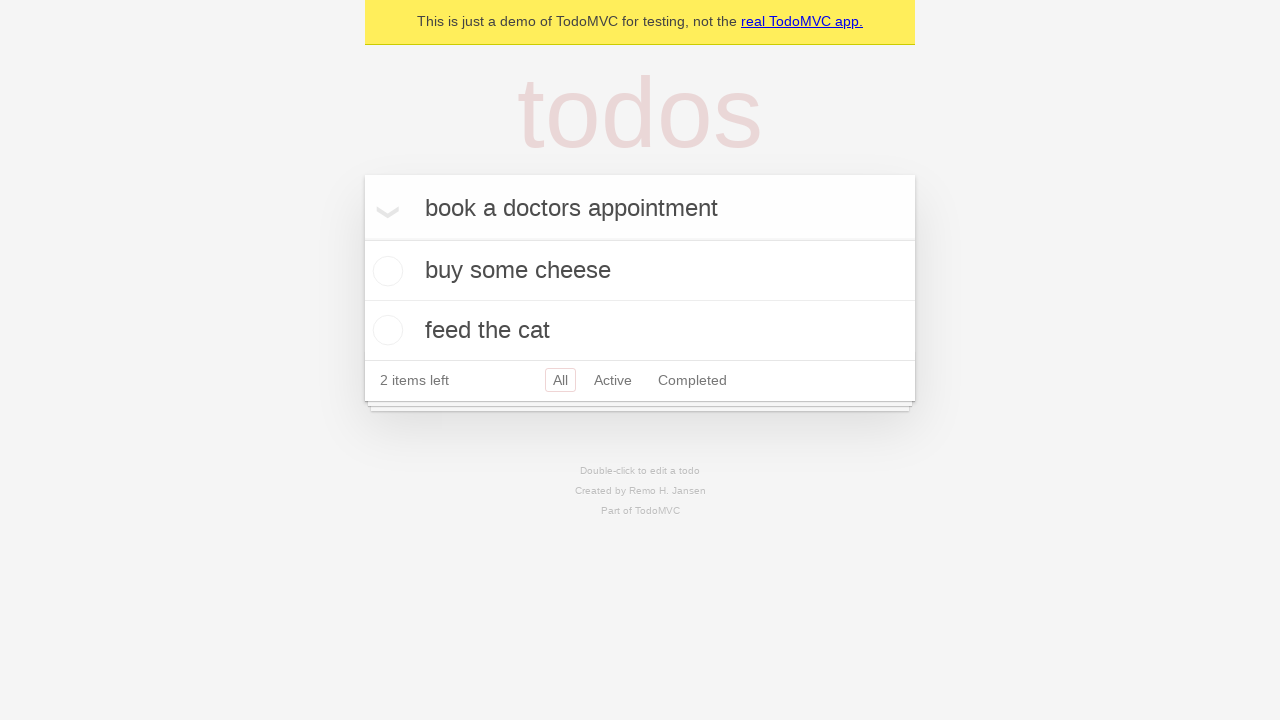

Pressed Enter to create third todo item on internal:attr=[placeholder="What needs to be done?"i]
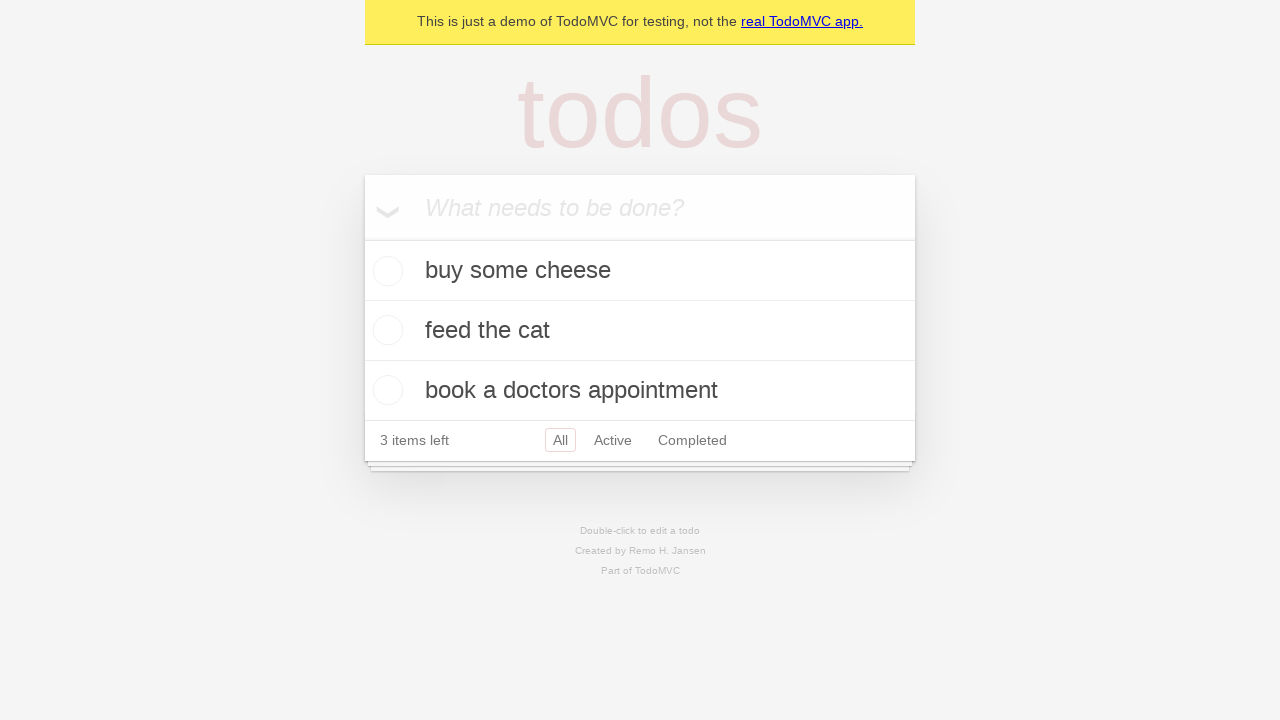

Double-clicked on second todo item to enter edit mode at (640, 331) on internal:testid=[data-testid="todo-item"s] >> nth=1
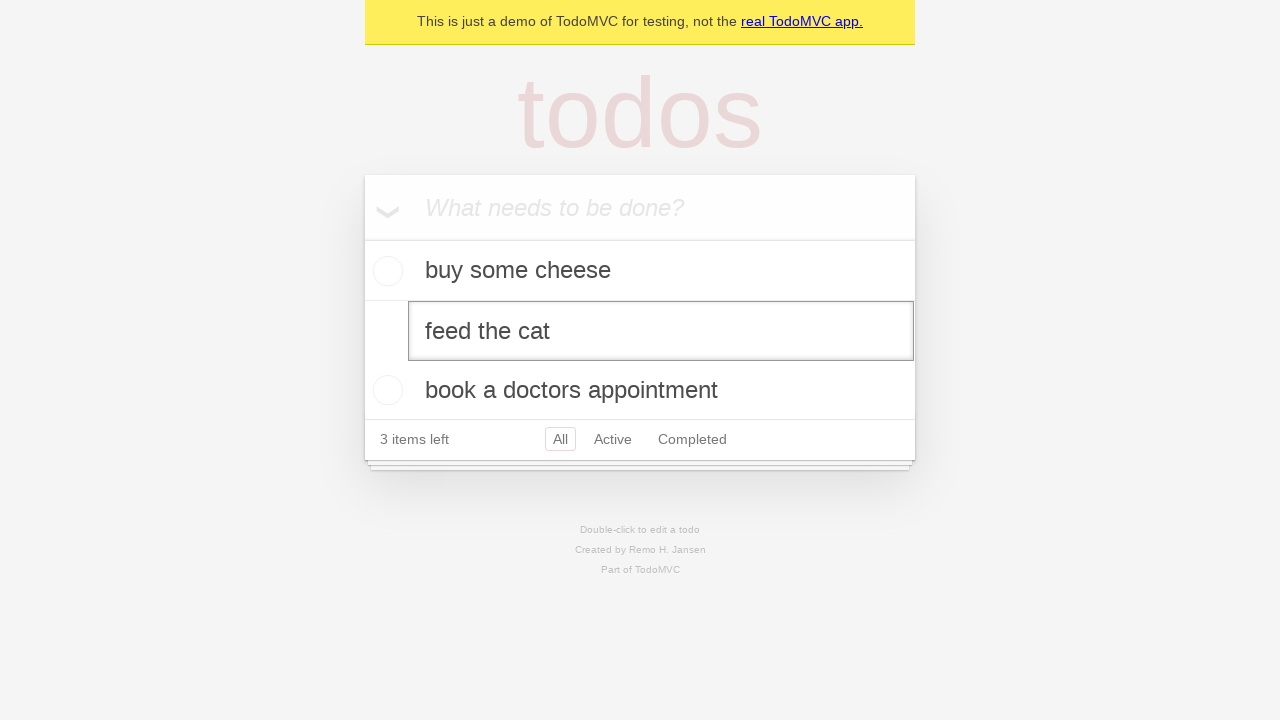

Filled edit textbox with new text 'buy some sausages' on internal:testid=[data-testid="todo-item"s] >> nth=1 >> internal:role=textbox[nam
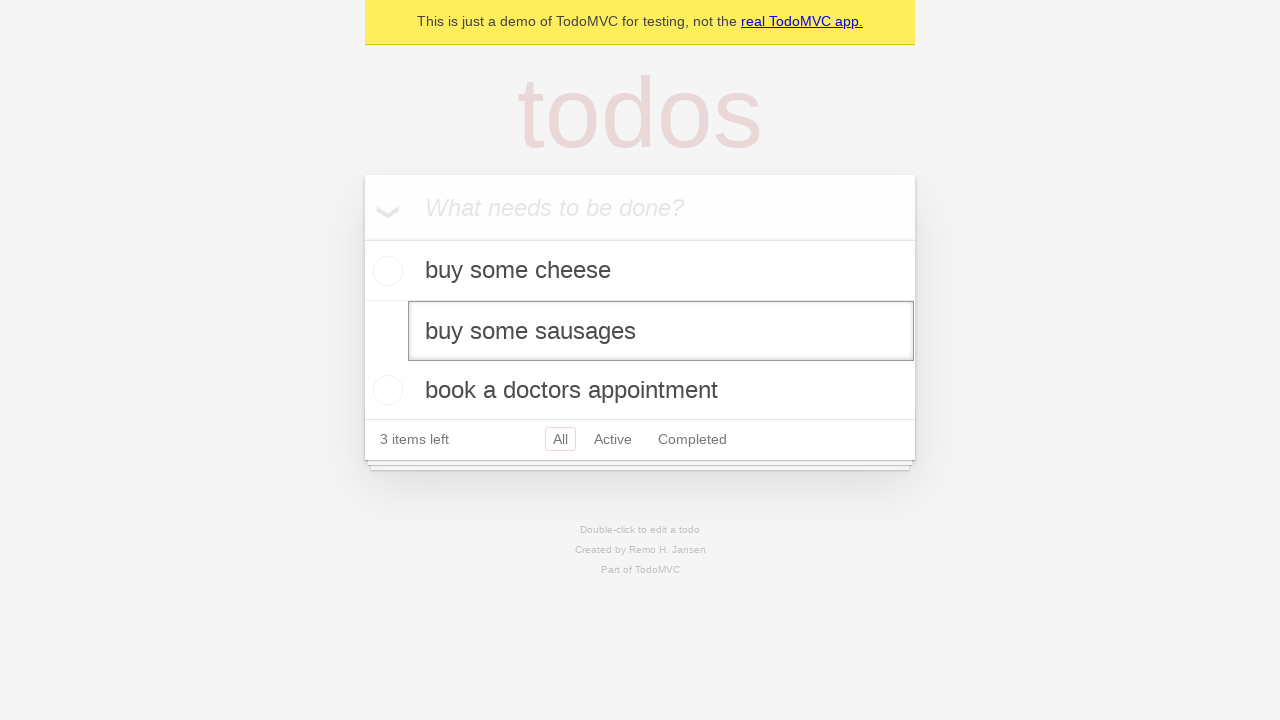

Dispatched blur event to save edits on input field
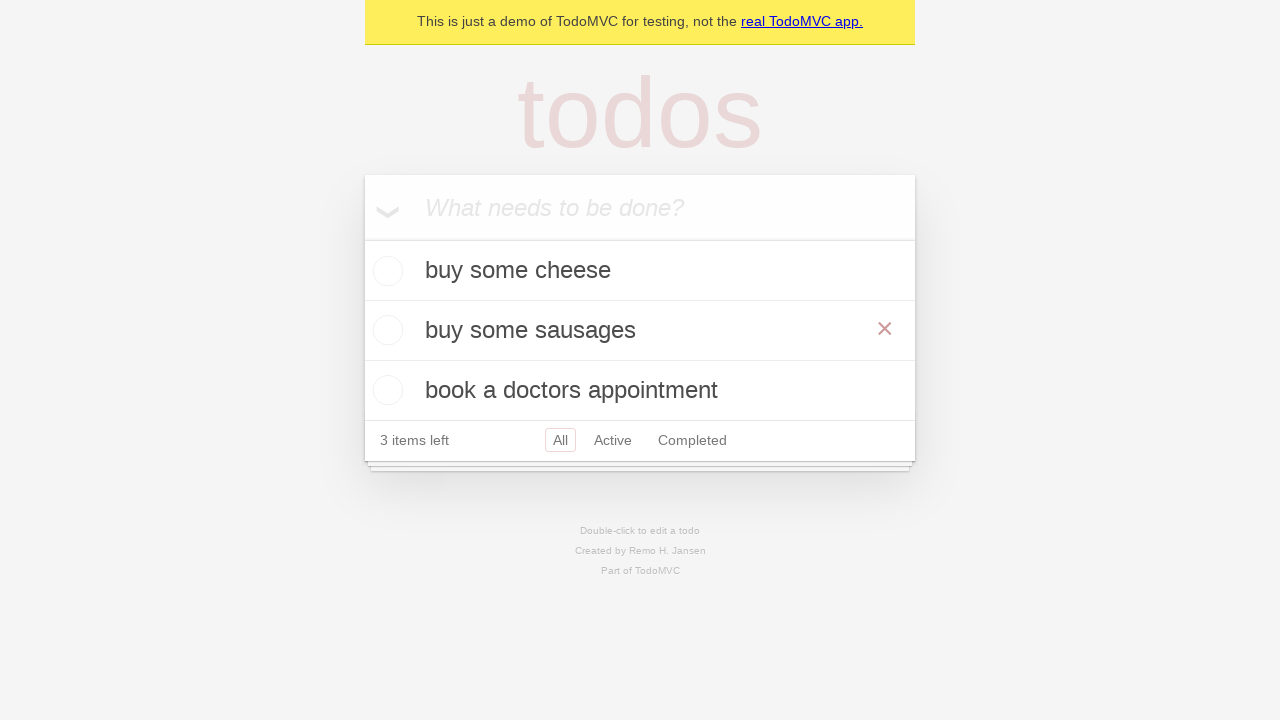

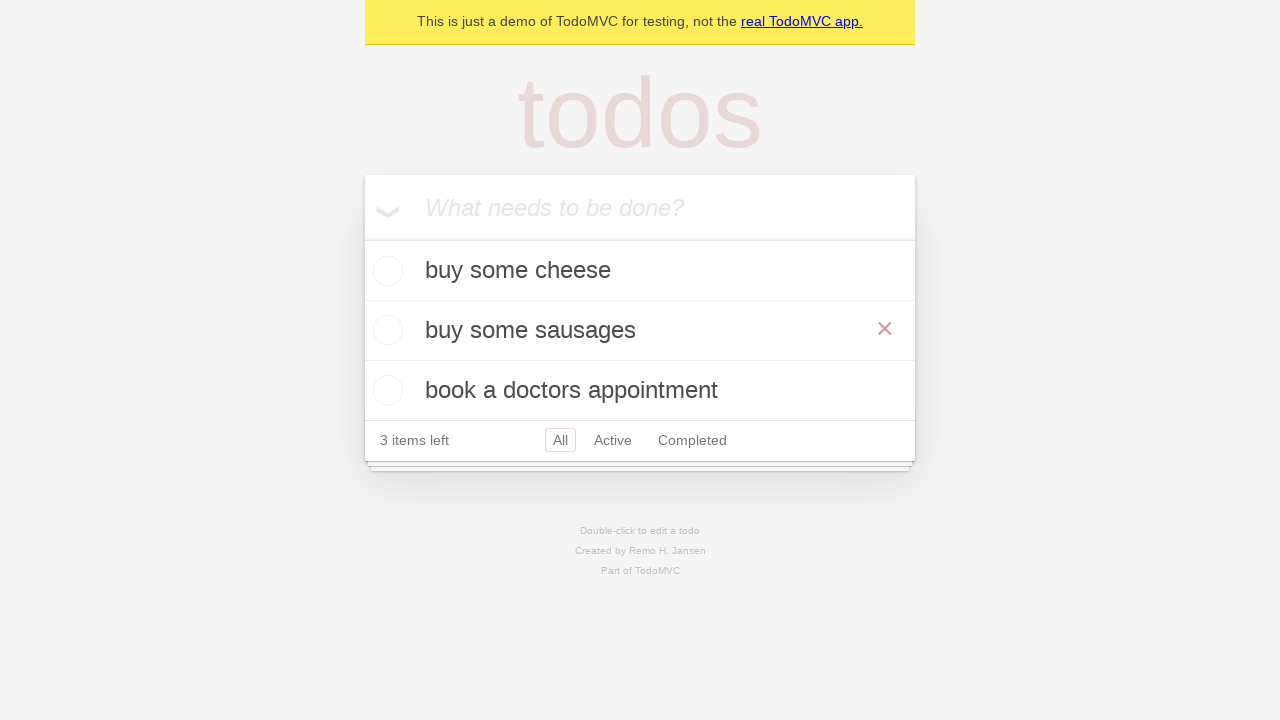